Tests JavaScript confirm alert by clicking a button to trigger a confirm dialog and dismissing it

Starting URL: https://the-internet.herokuapp.com/javascript_alerts

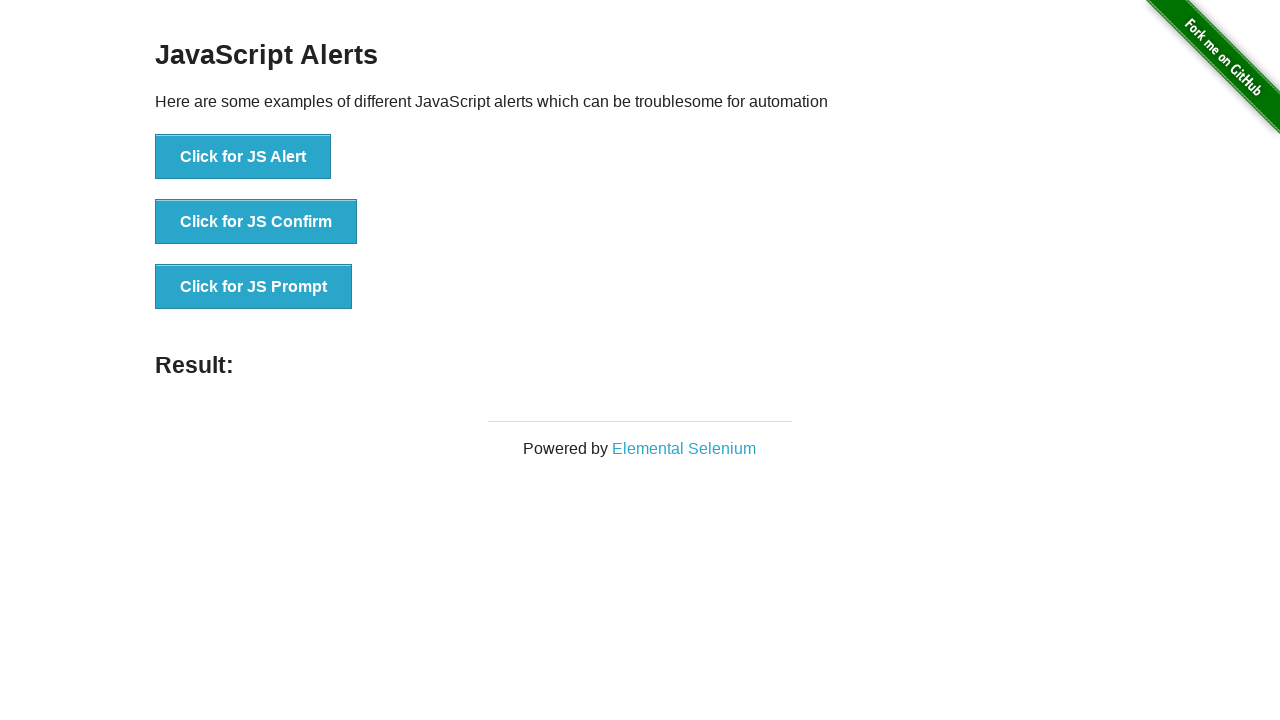

Set up dialog handler to dismiss confirm alerts
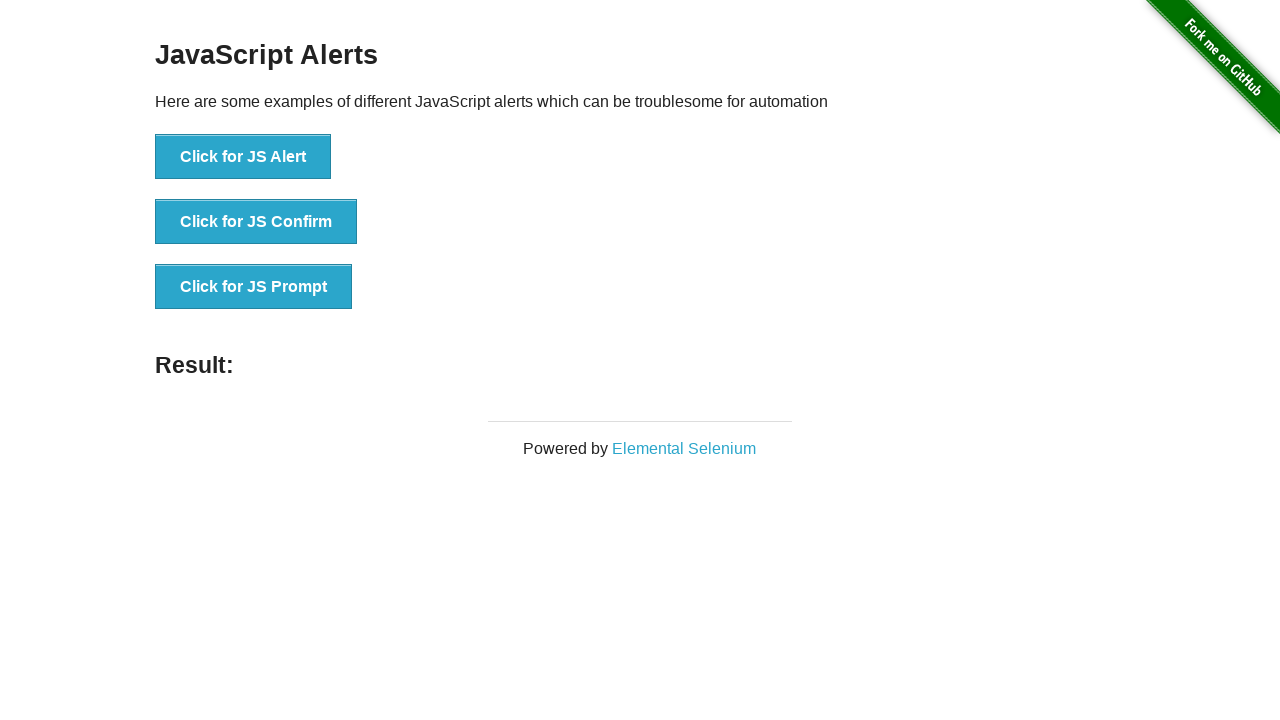

Clicked button to trigger confirm alert at (256, 222) on #content > div > ul > li:nth-child(2) > button
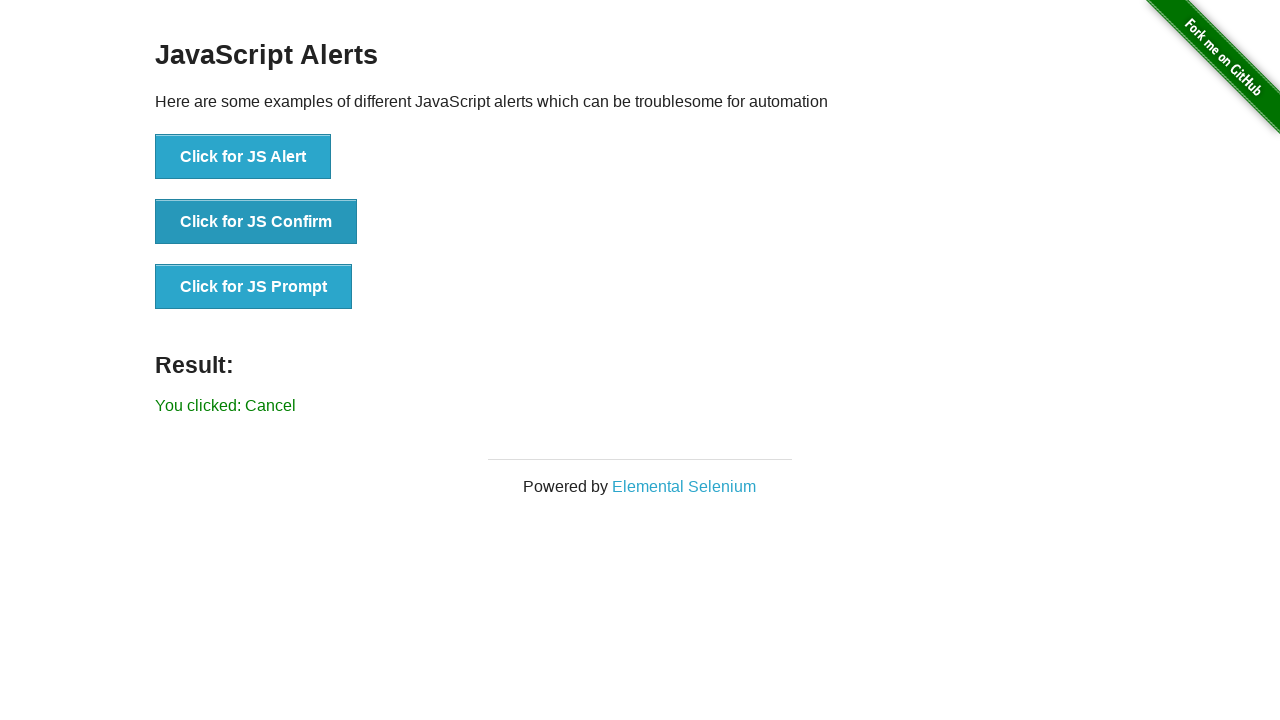

Result text appeared after dismissing confirm alert
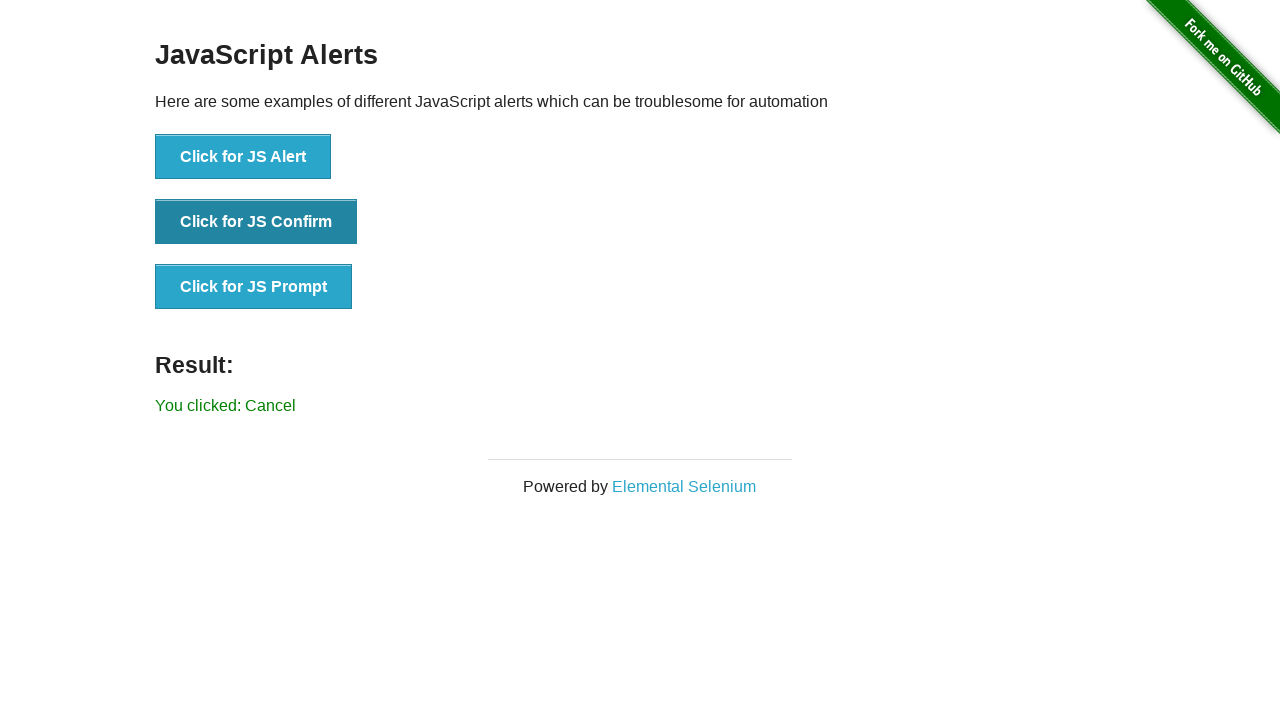

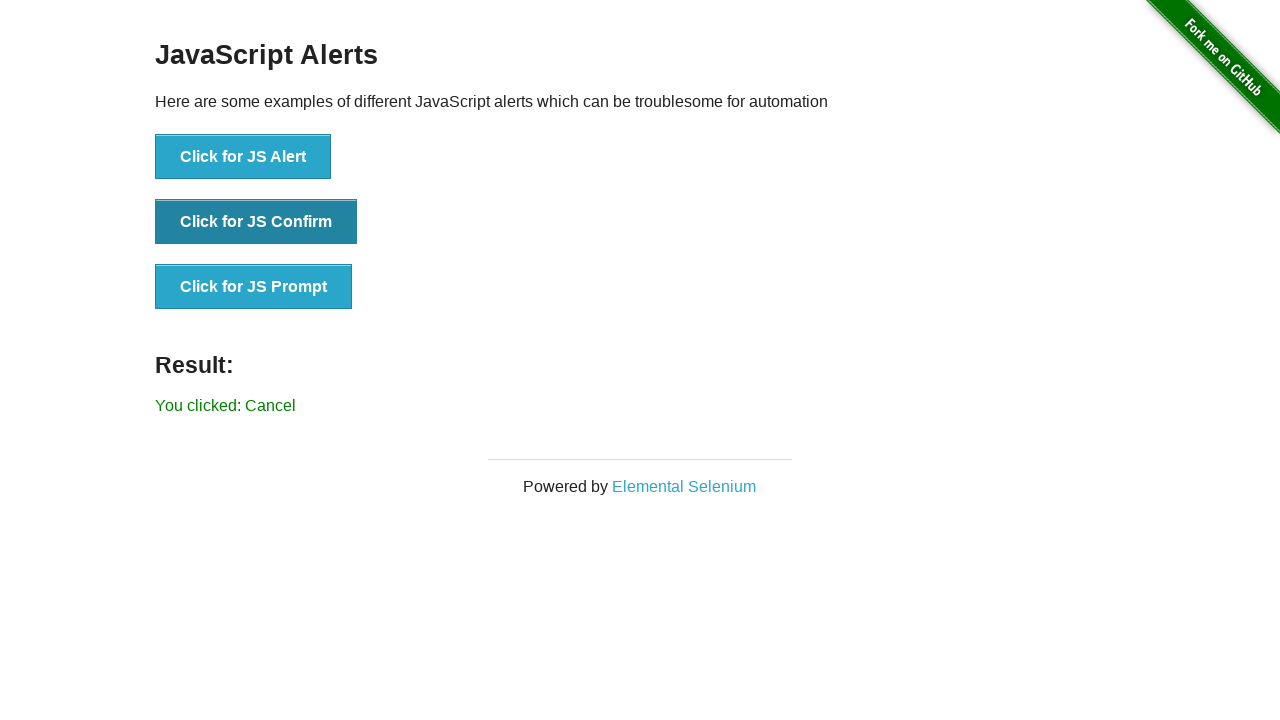